Tests email confirmation validation by entering mismatched email addresses and verifying the error message

Starting URL: https://alada.vn/tai-khoan/dang-ky.html

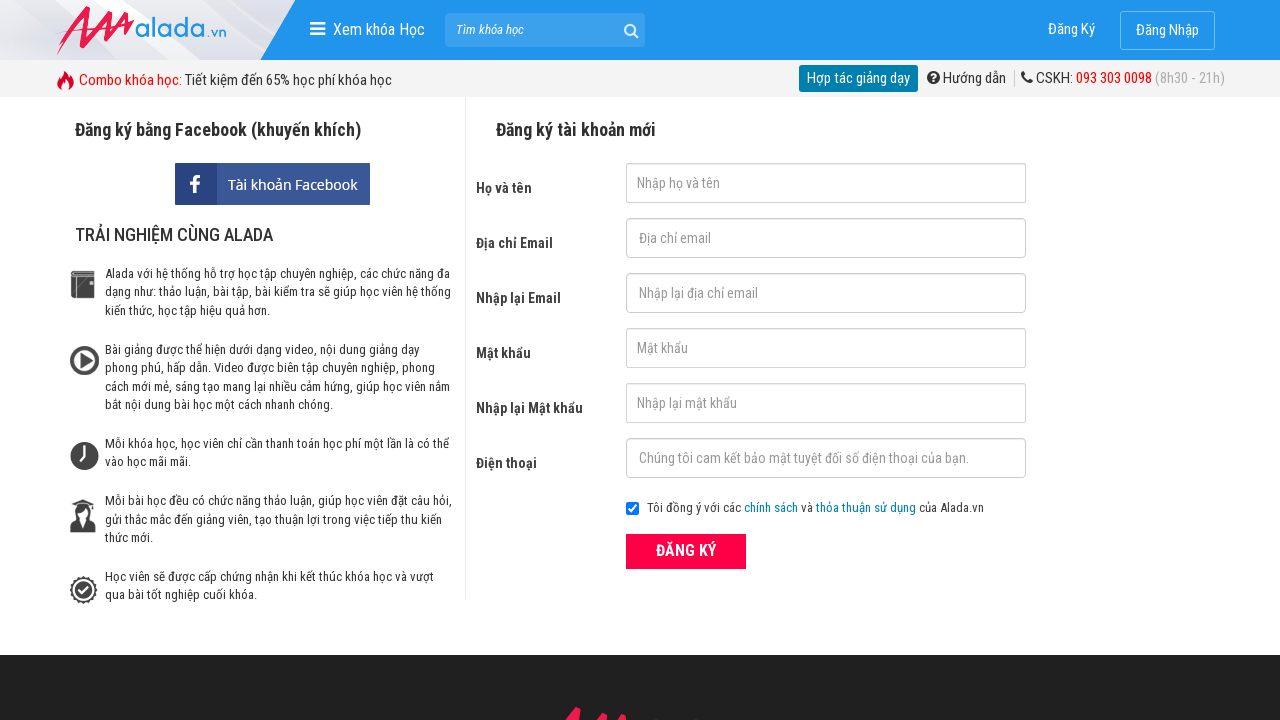

Filled firstname field with 'John Kennedy' on #txtFirstname
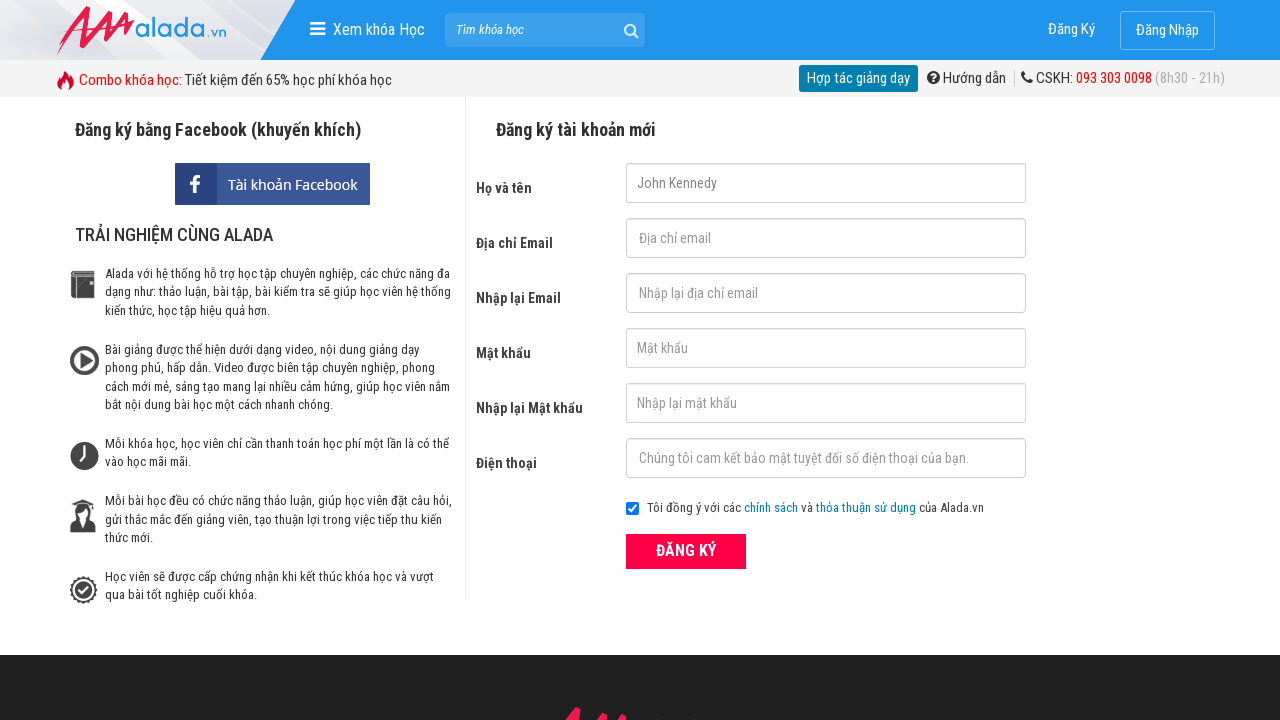

Filled email field with 'johnwich@gmail.net' on #txtEmail
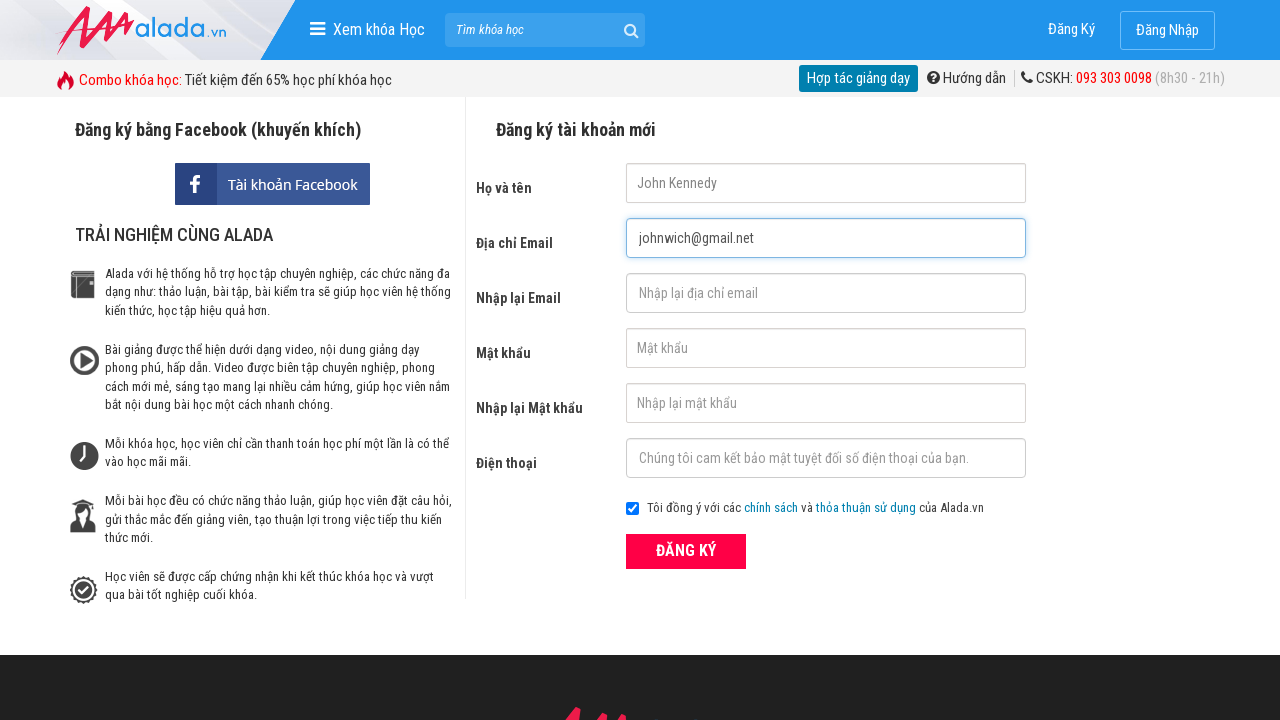

Filled confirm email field with mismatched email 'johnwich@gmail.com' on #txtCEmail
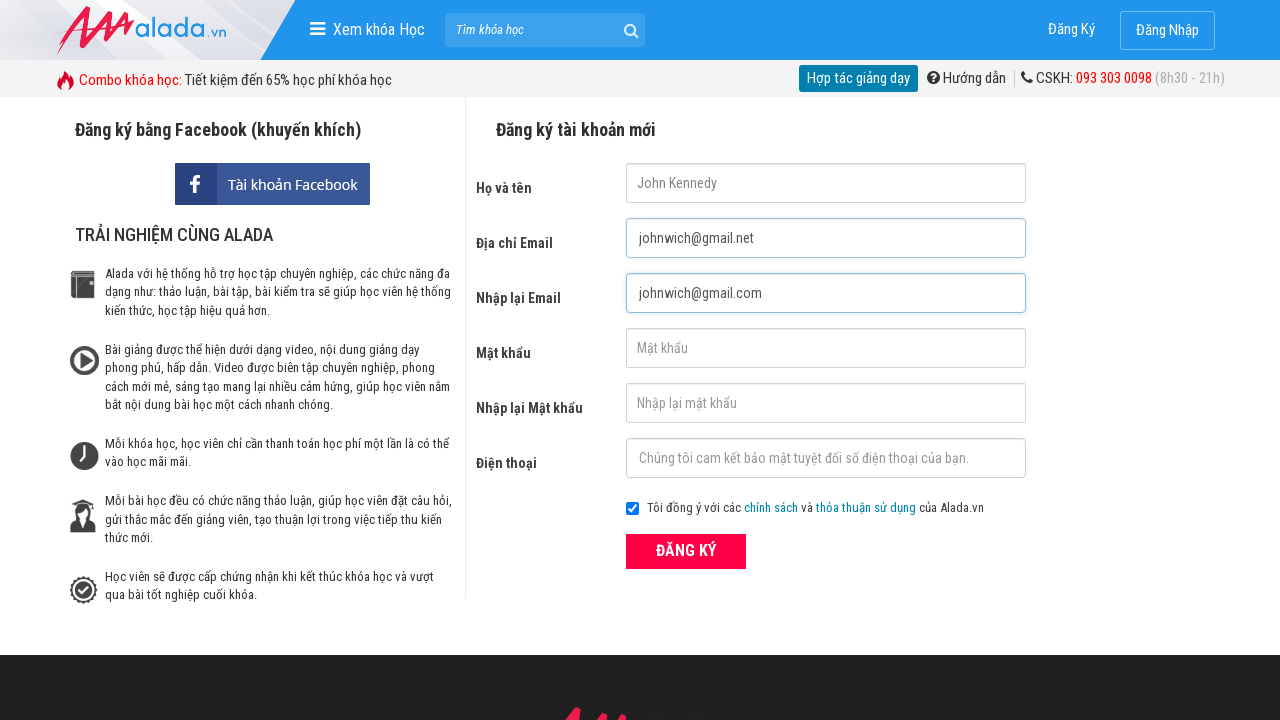

Filled password field with '123456' on #txtPassword
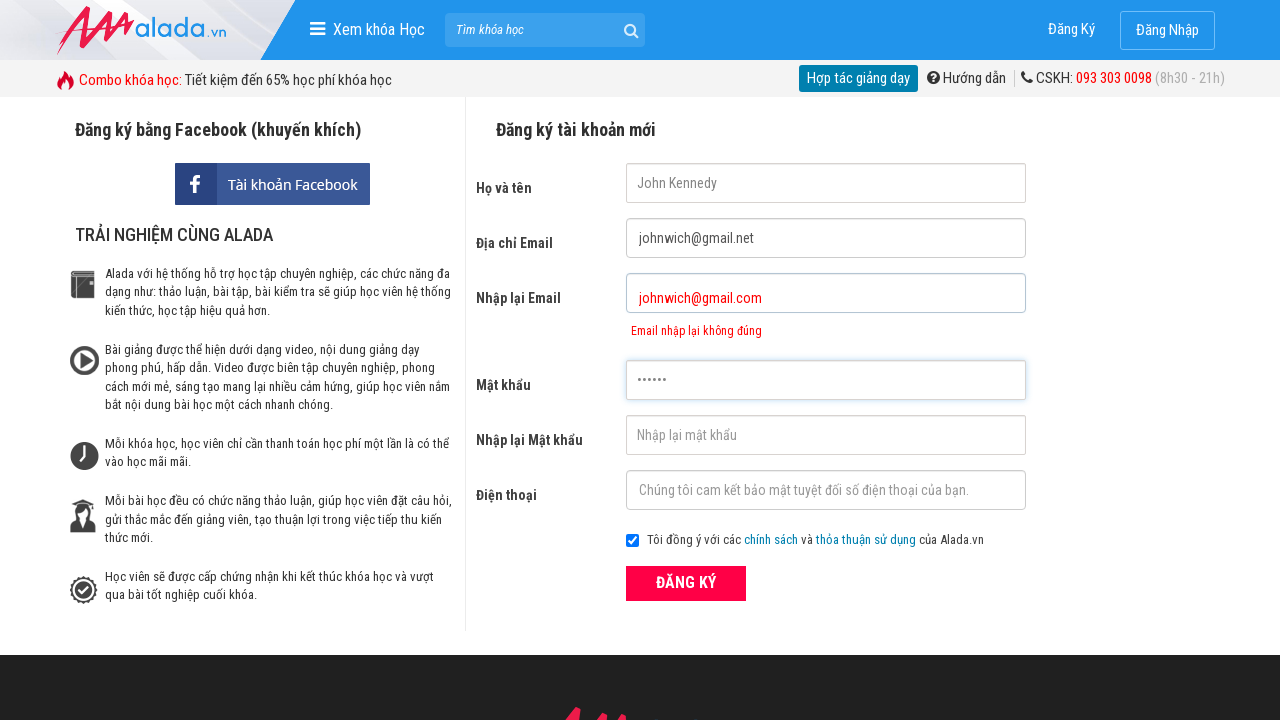

Filled confirm password field with '123456' on #txtCPassword
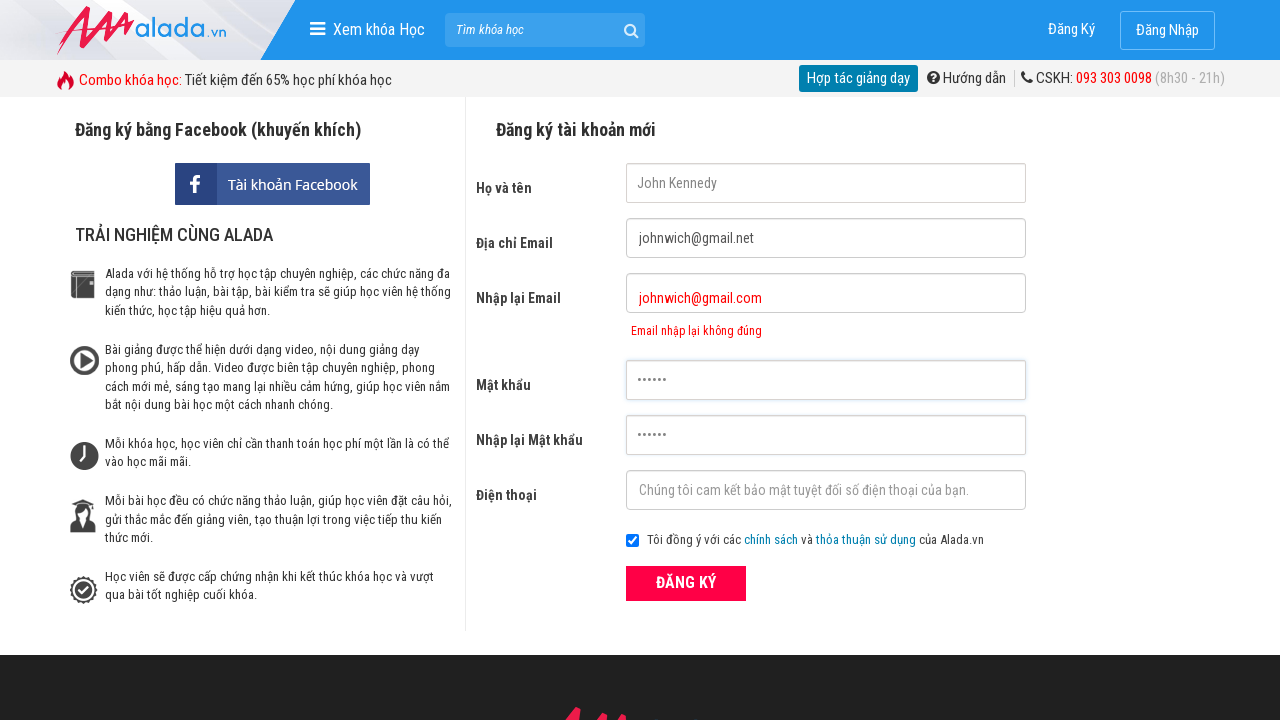

Filled phone field with '0901333333' on #txtPhone
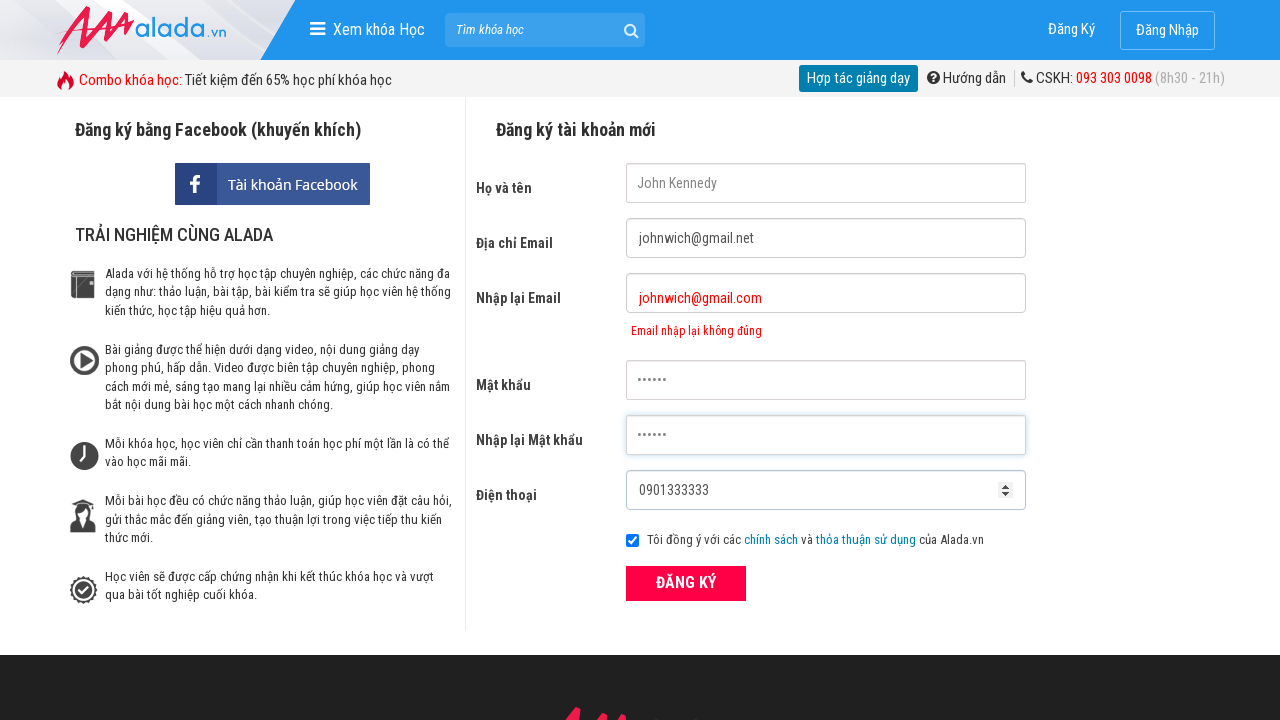

Clicked register button to submit form with mismatched emails at (686, 583) on xpath=//button[text()='ĐĂNG KÝ' and @type='submit']
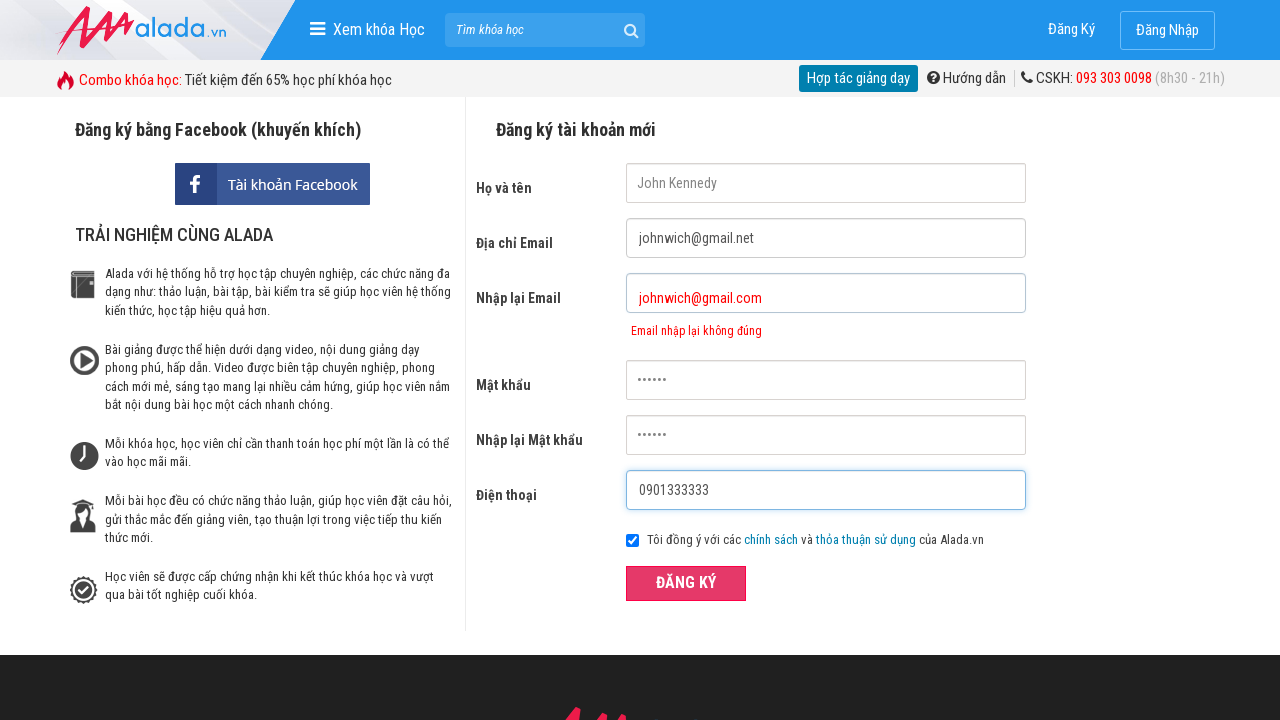

Email confirmation error message appeared
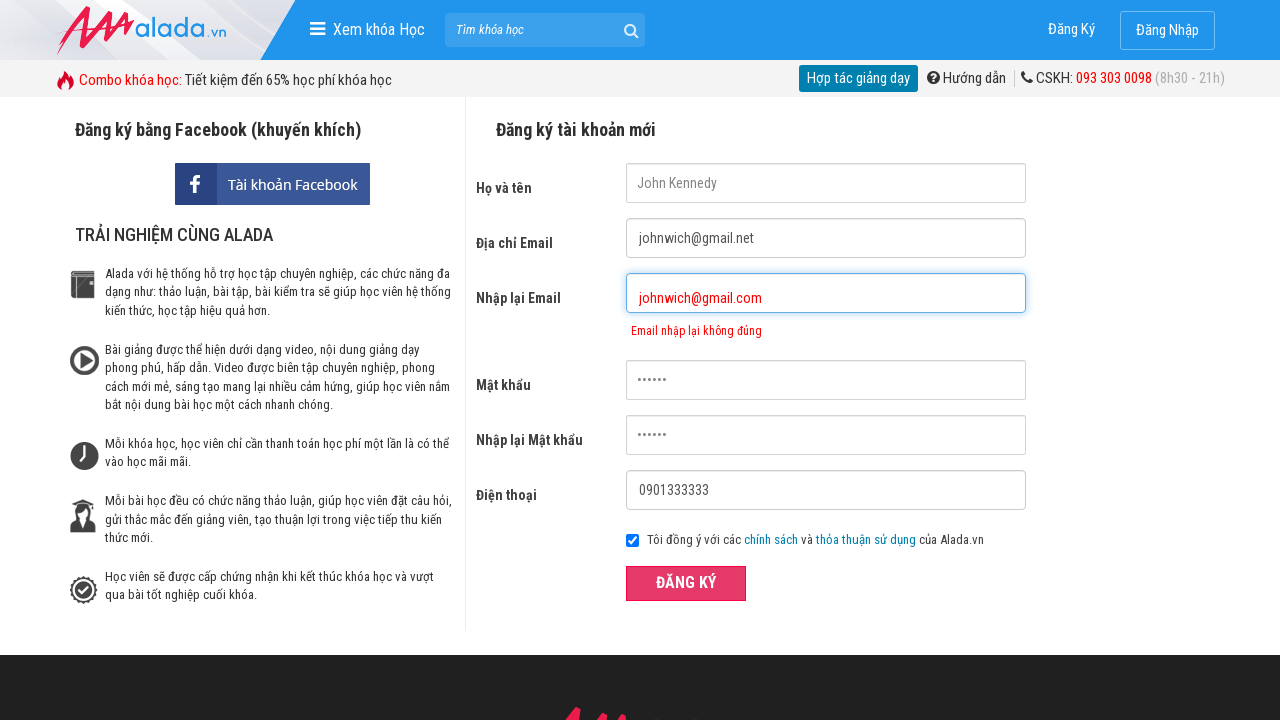

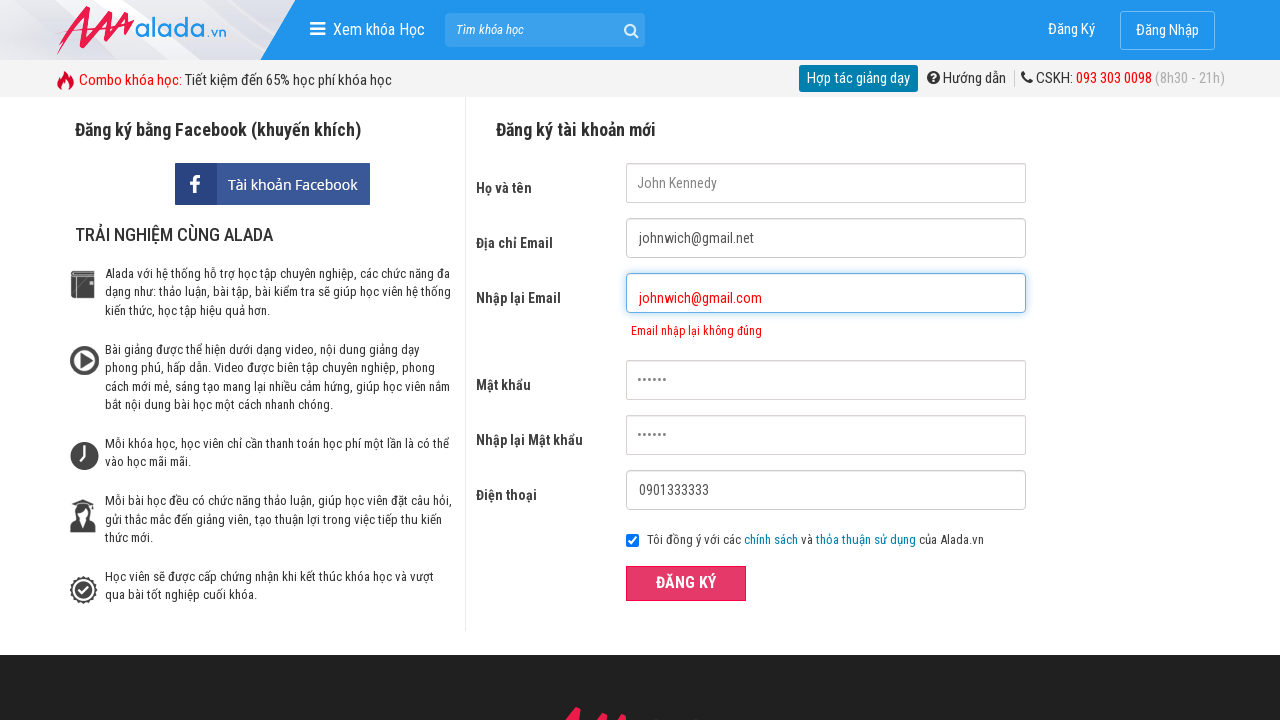